Tests drag and drop functionality on jQuery UI demo page by dragging an element and dropping it onto a target area within an iframe

Starting URL: https://jqueryui.com/droppable/

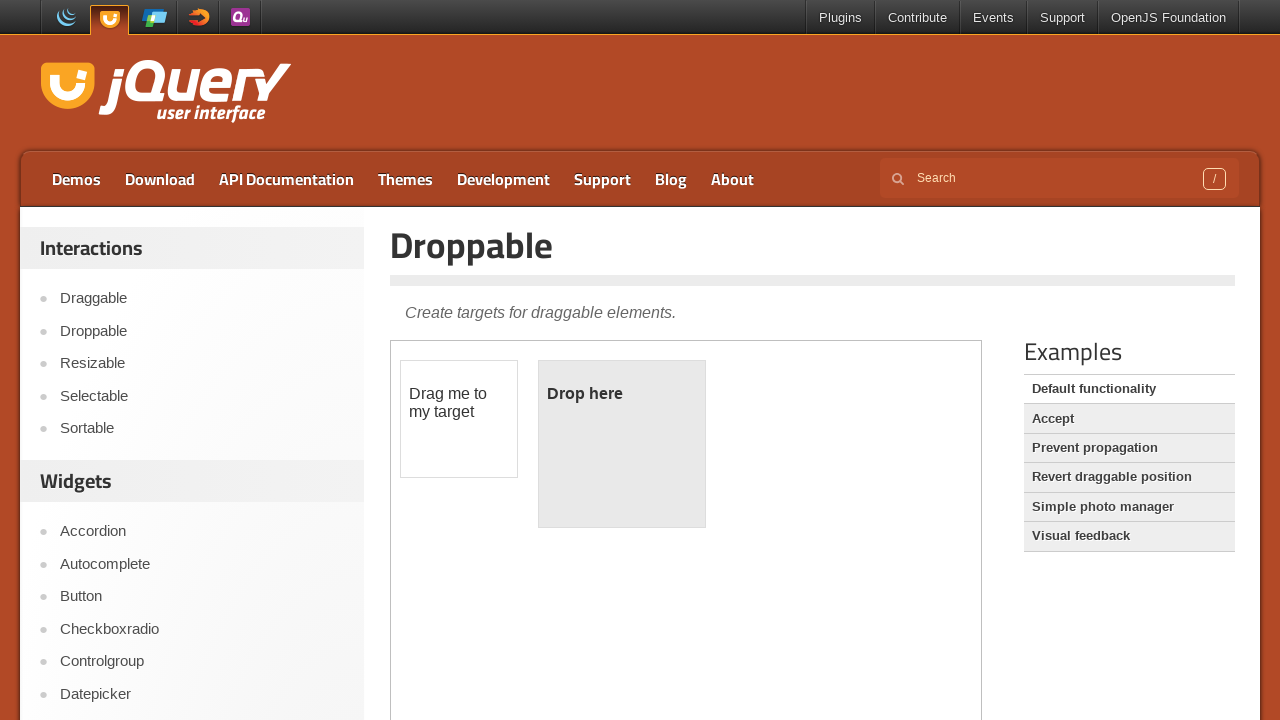

Located the demo iframe containing drag and drop elements
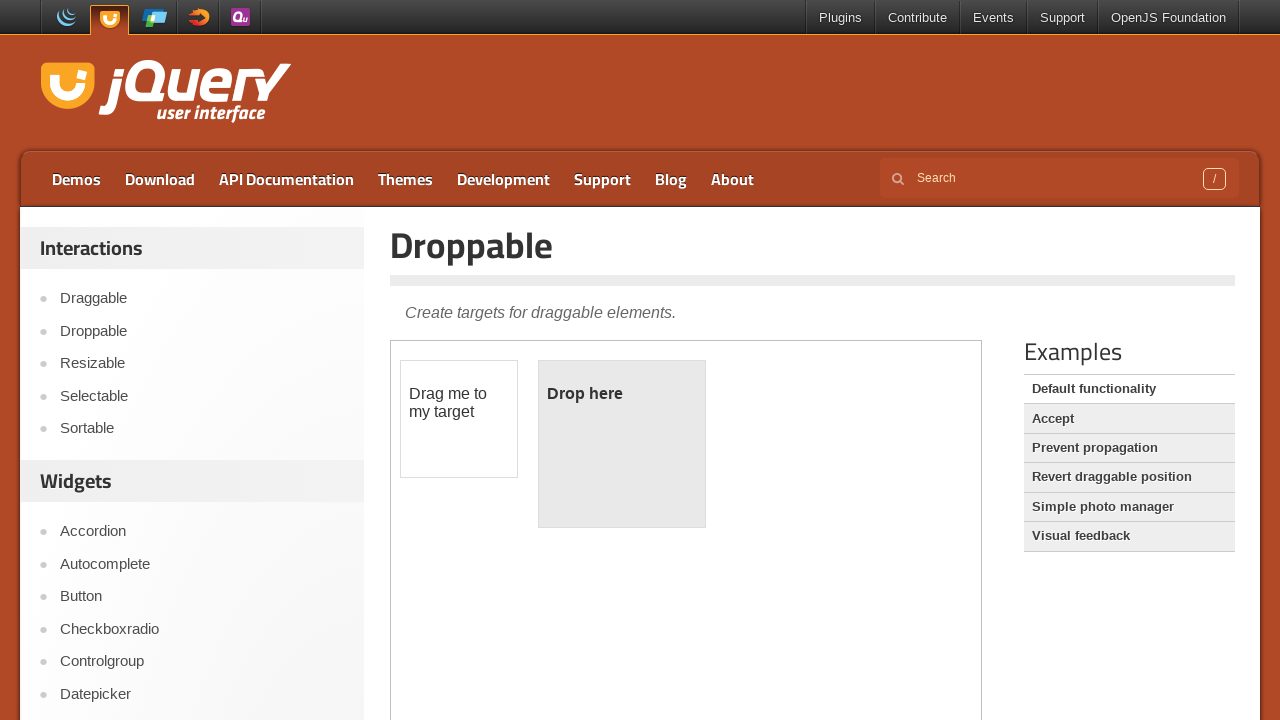

Located the draggable element with id 'draggable'
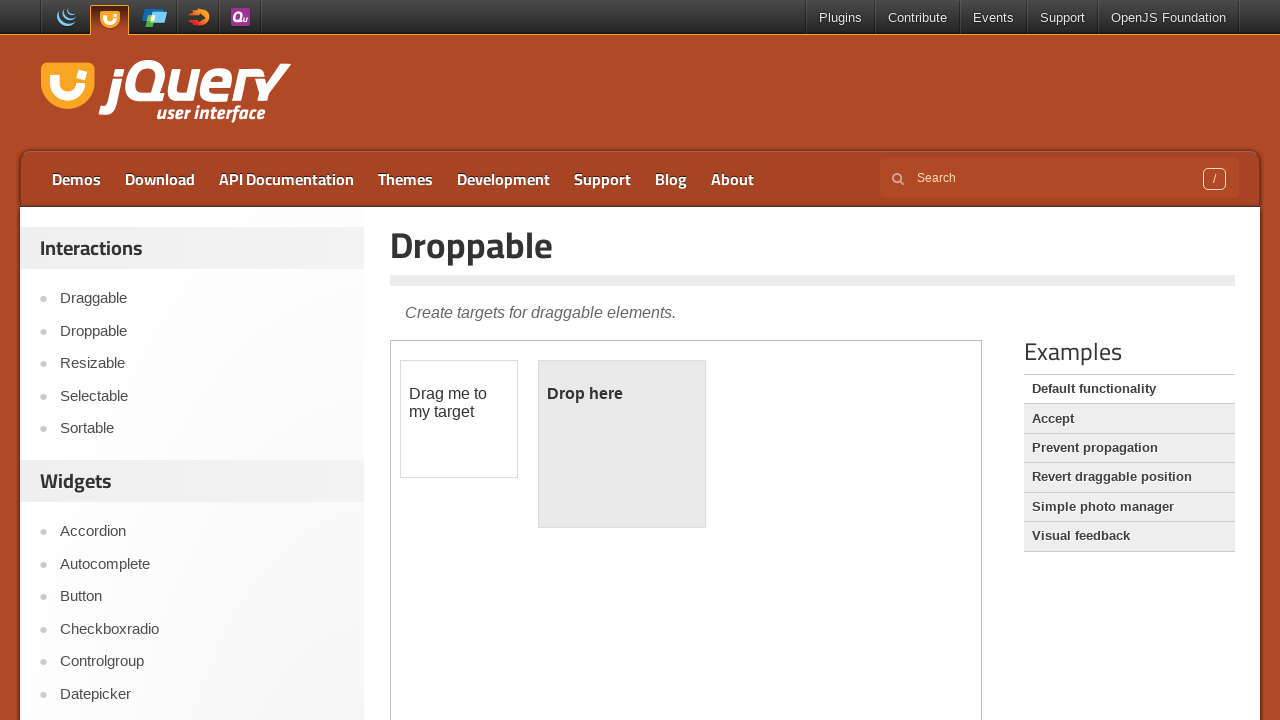

Located the droppable target element with id 'droppable'
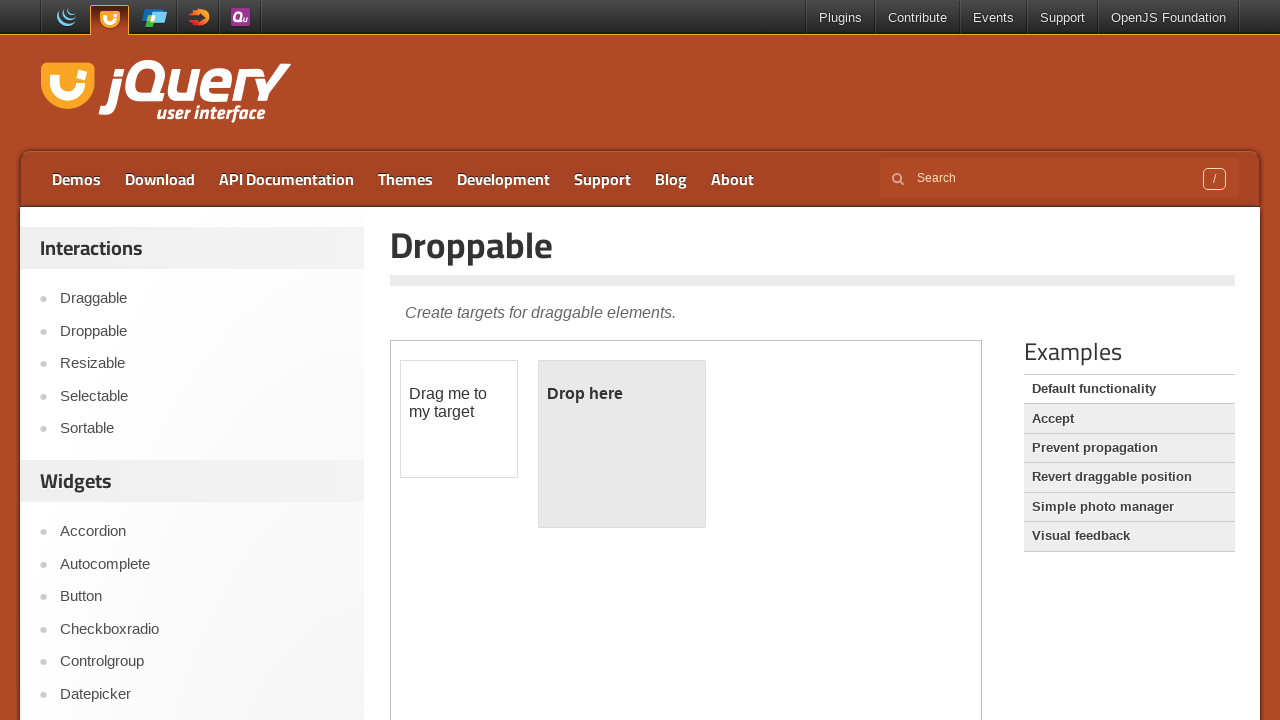

Dragged the draggable element and dropped it onto the droppable target at (622, 444)
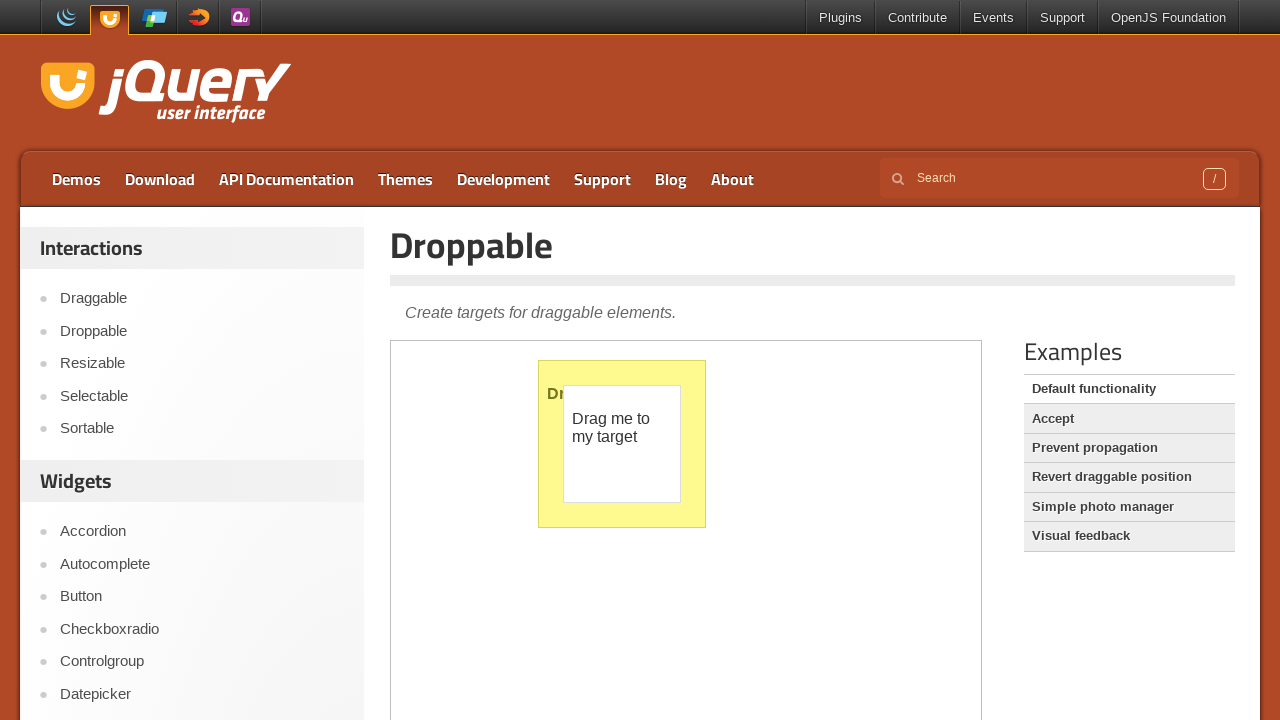

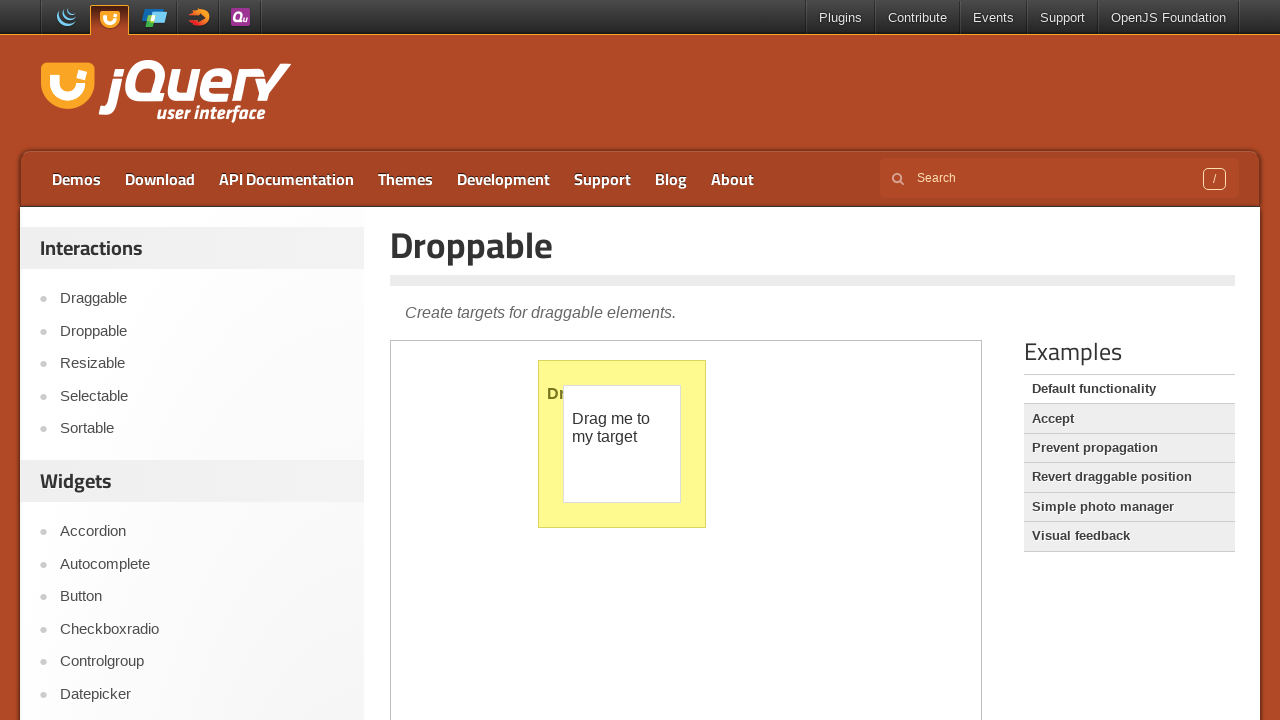